Navigates to SpiceJet website and interacts with the flight booking form by entering an airport code

Starting URL: https://www.spicejet.com/

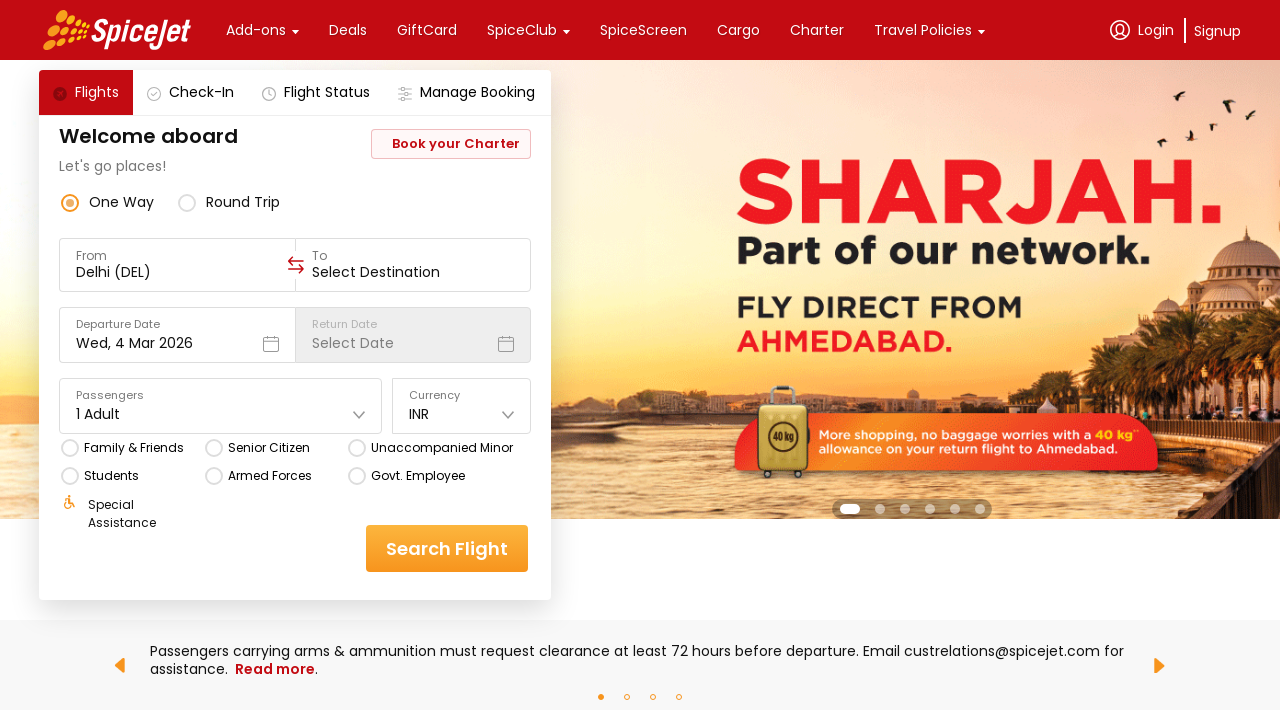

Navigated to SpiceJet website and waited for network idle
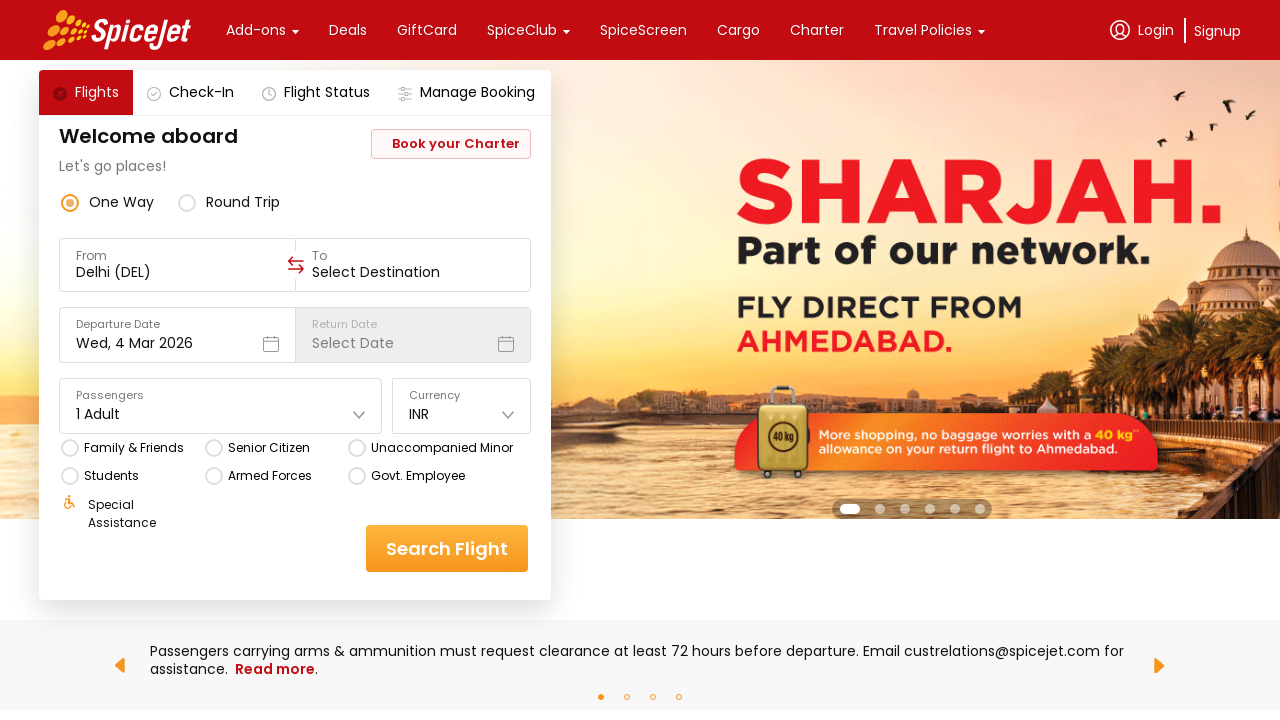

Clicked on the origin/from field in flight booking form at (178, 272) on input[data-testid='search-origin-input'], input[placeholder*='From'], div[data-t
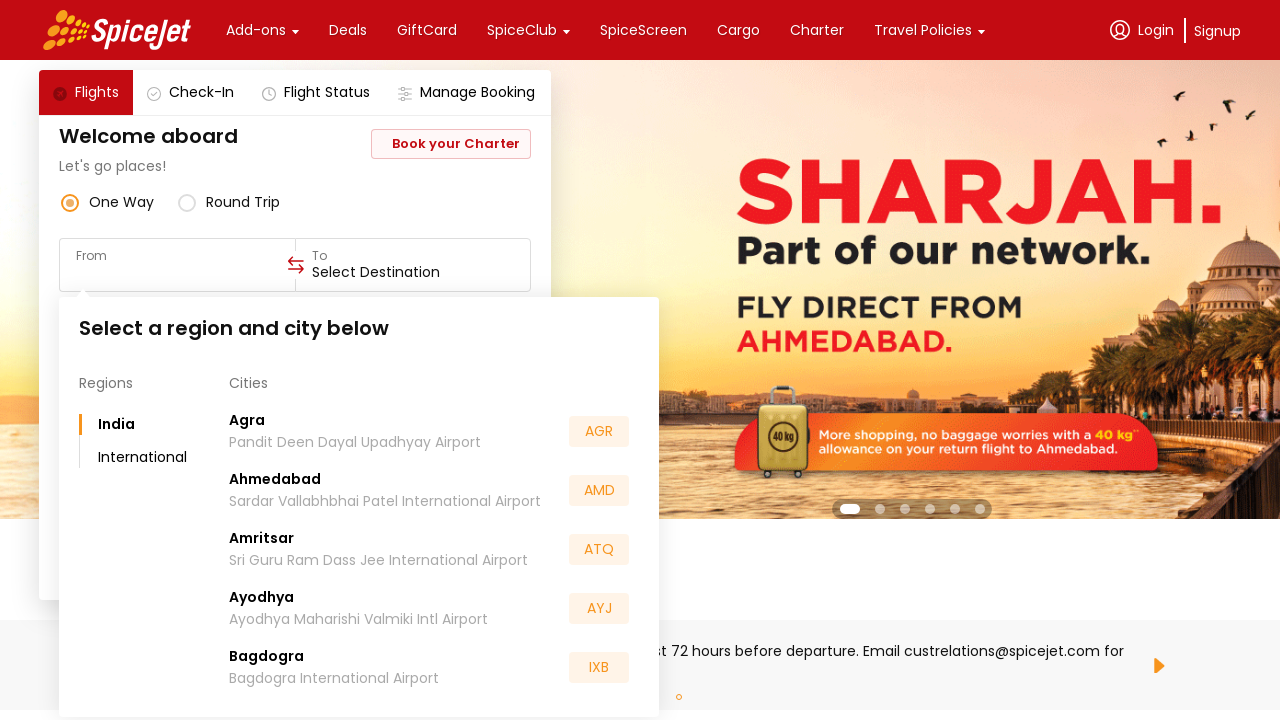

Entered airport code 'BLR' in the origin field
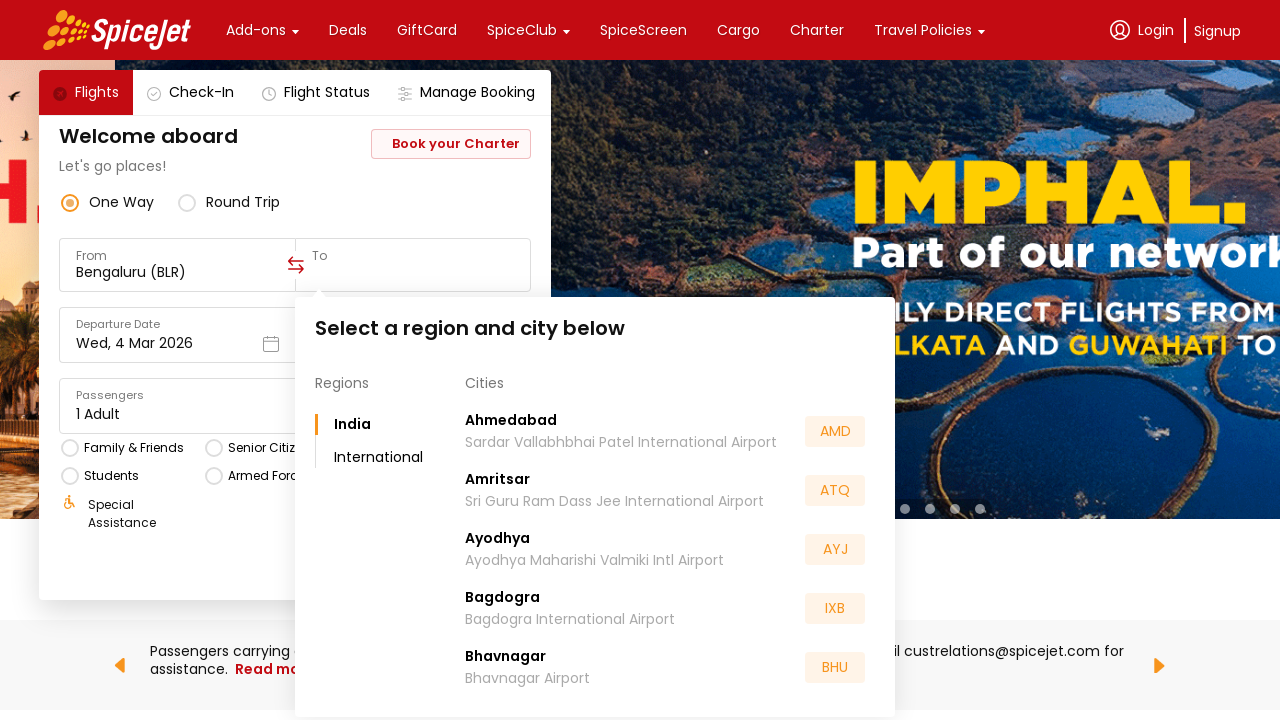

Waited for dropdown menu to appear
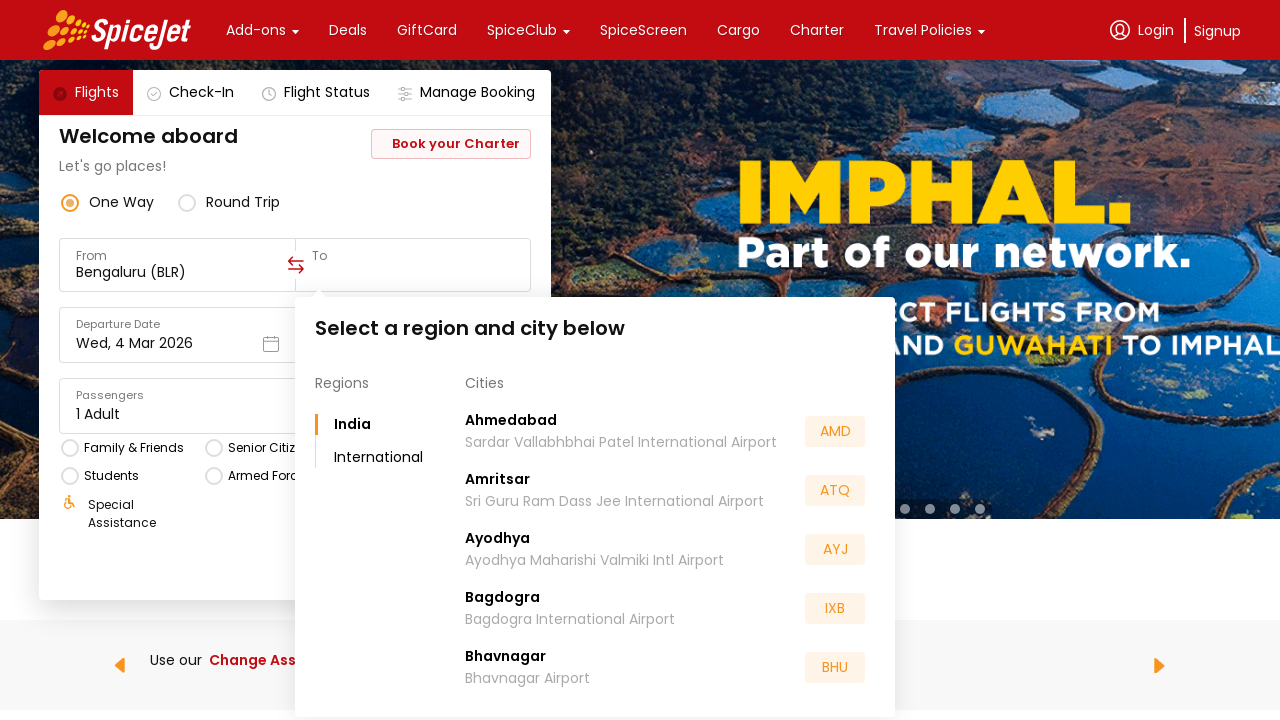

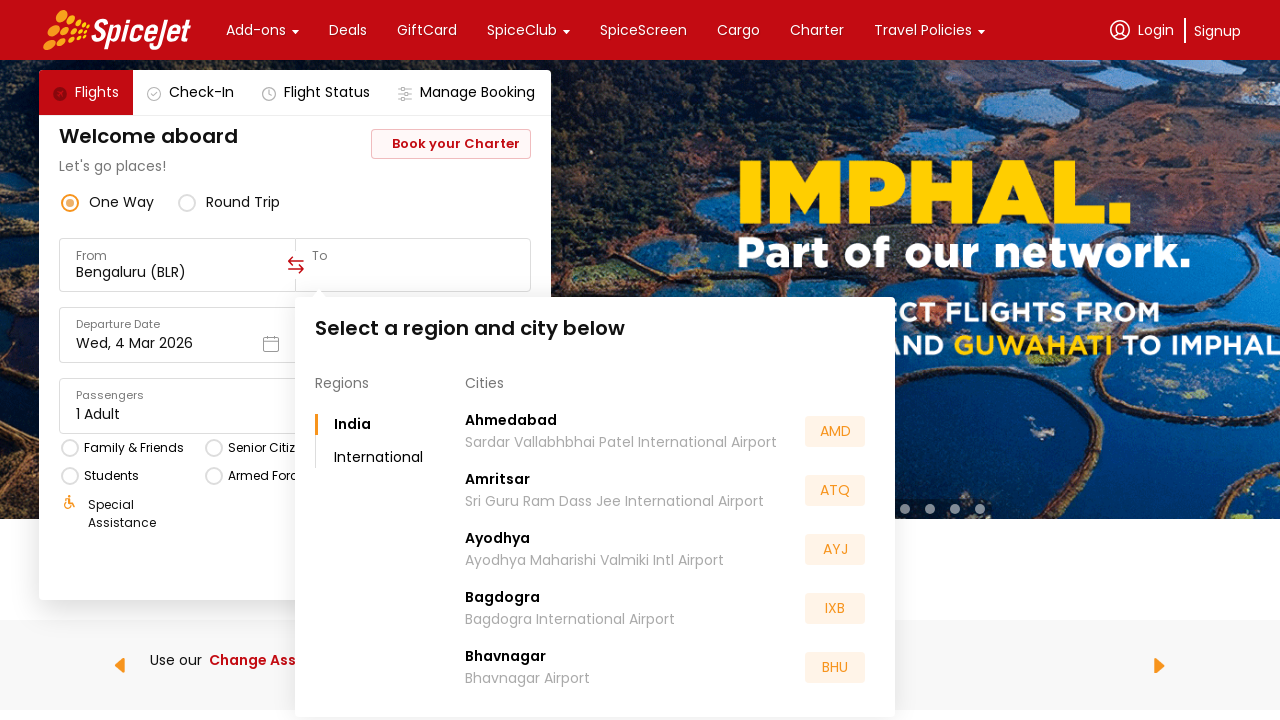